Tests login form validation when password field is left empty

Starting URL: https://www.sharelane.com/cgi-bin/main.py

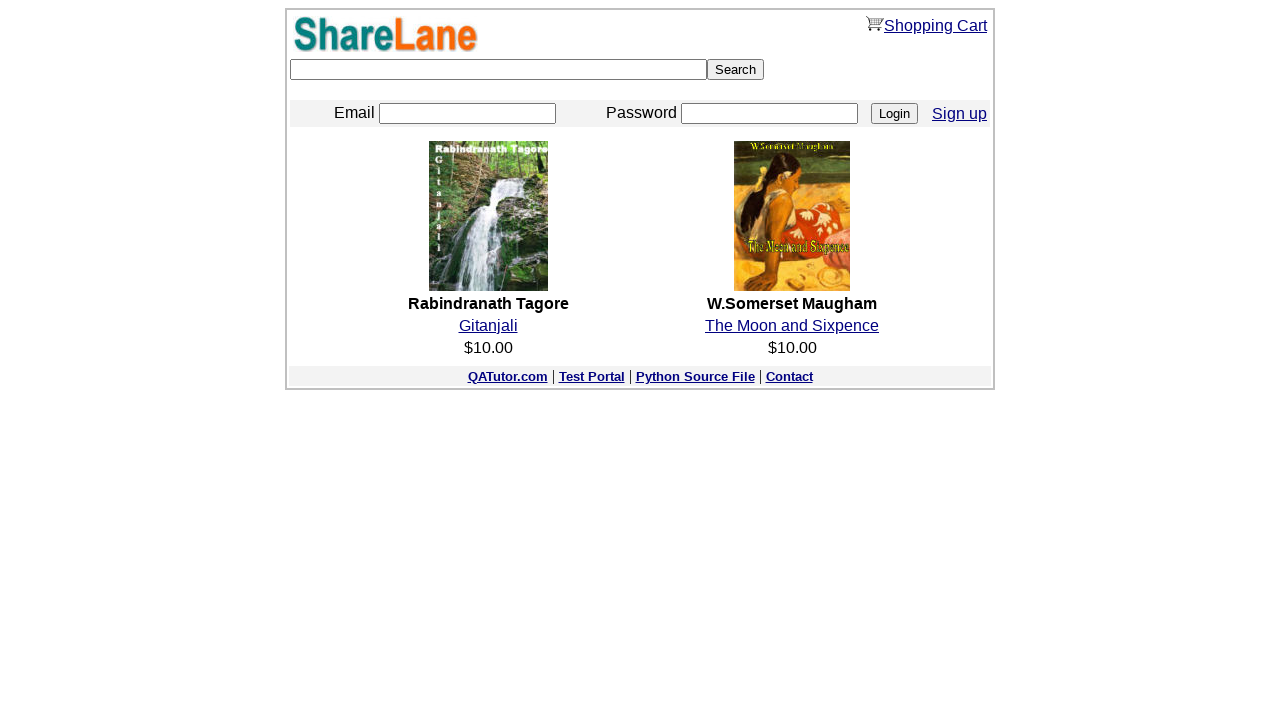

Filled email field with 'olga_huang@387.43.sharelane.com' on input[name='email']
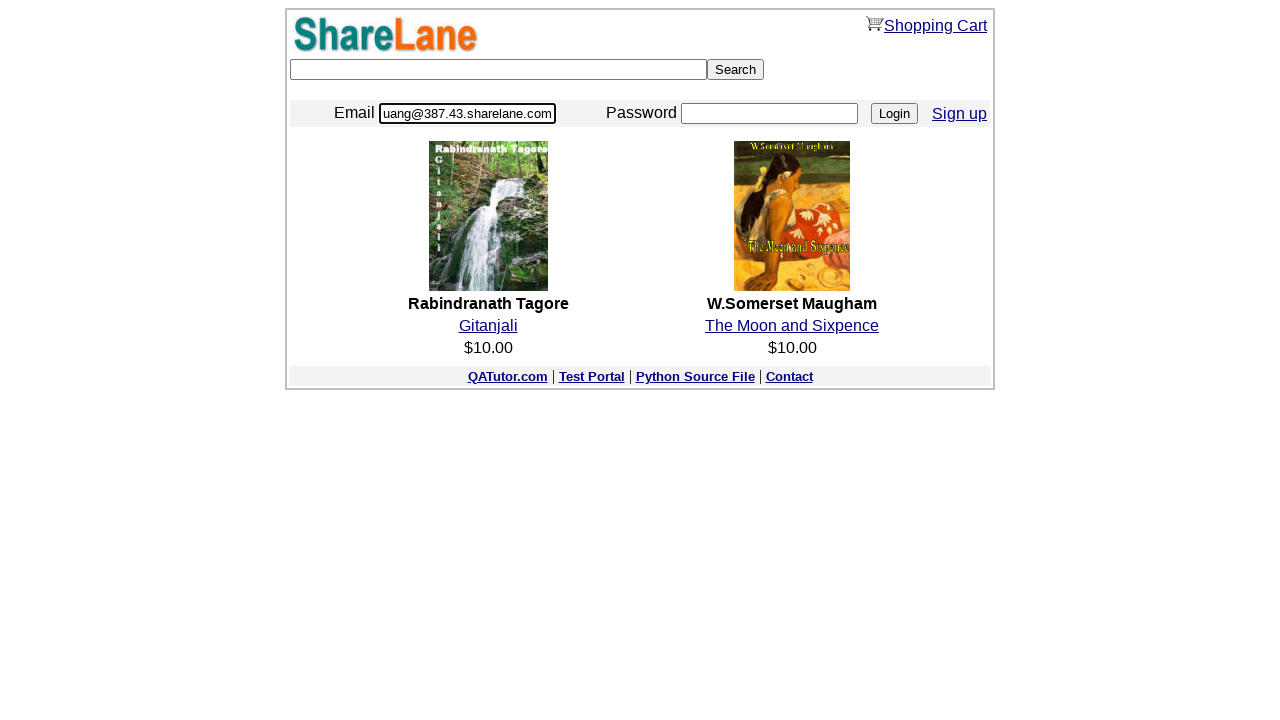

Clicked Login button without entering password at (894, 114) on input[value='Login']
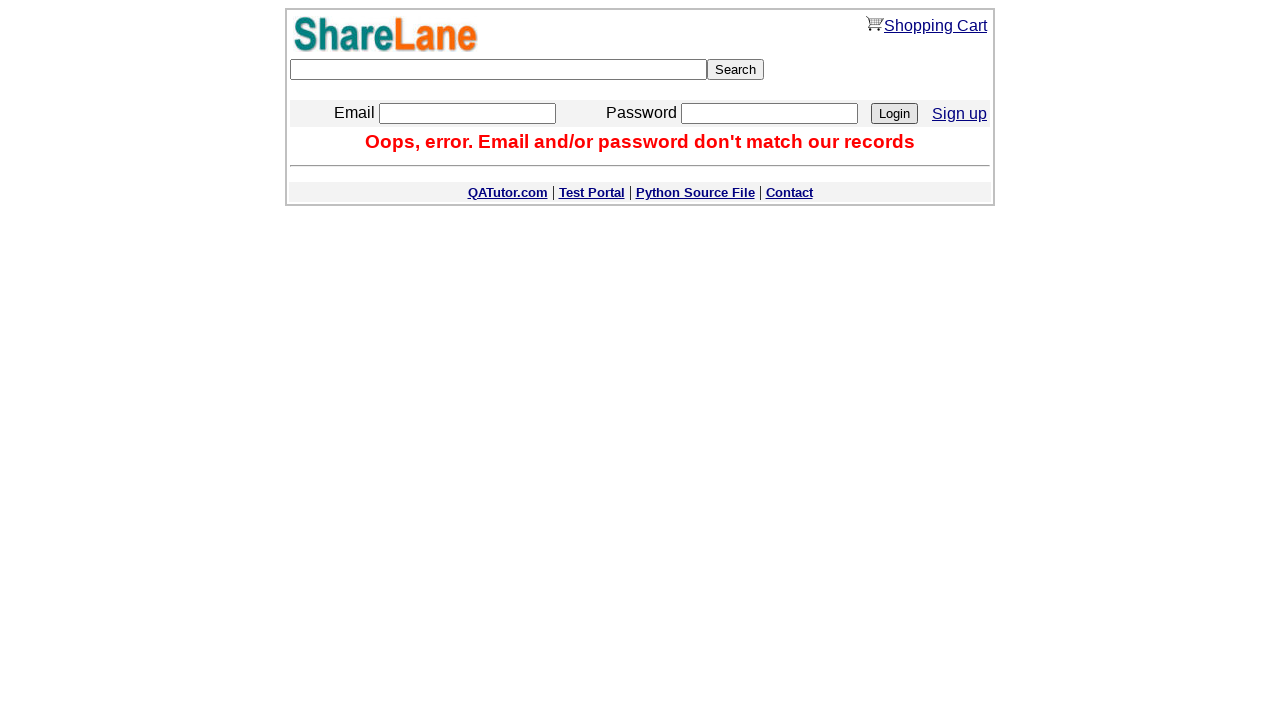

Error message appeared validating empty password field
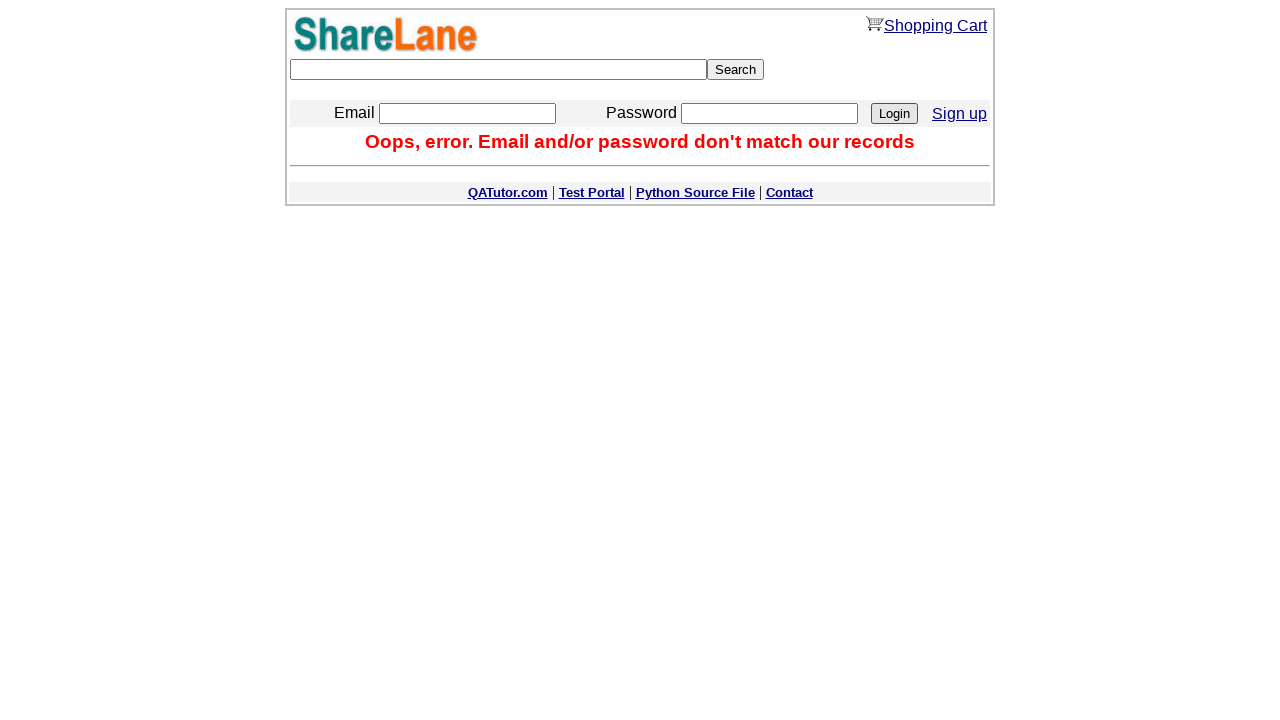

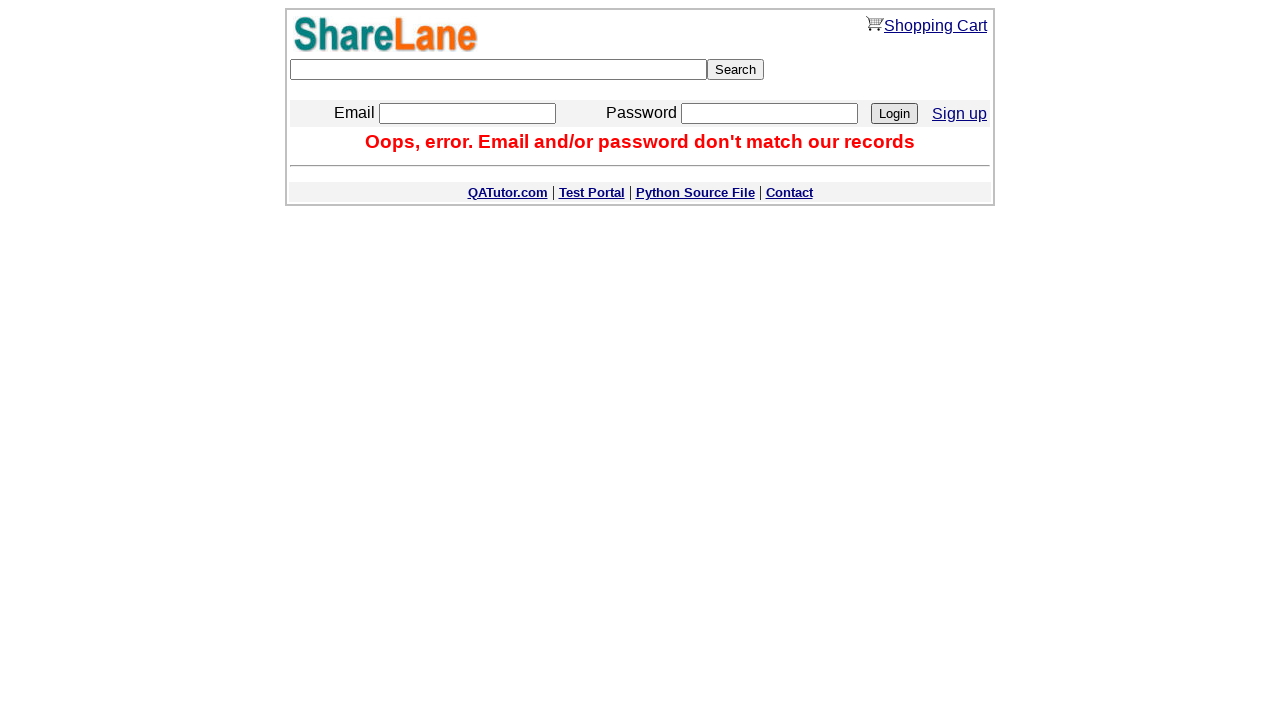